Tests login form validation when username field is empty, entering password and verifying username required error

Starting URL: https://www.saucedemo.com/

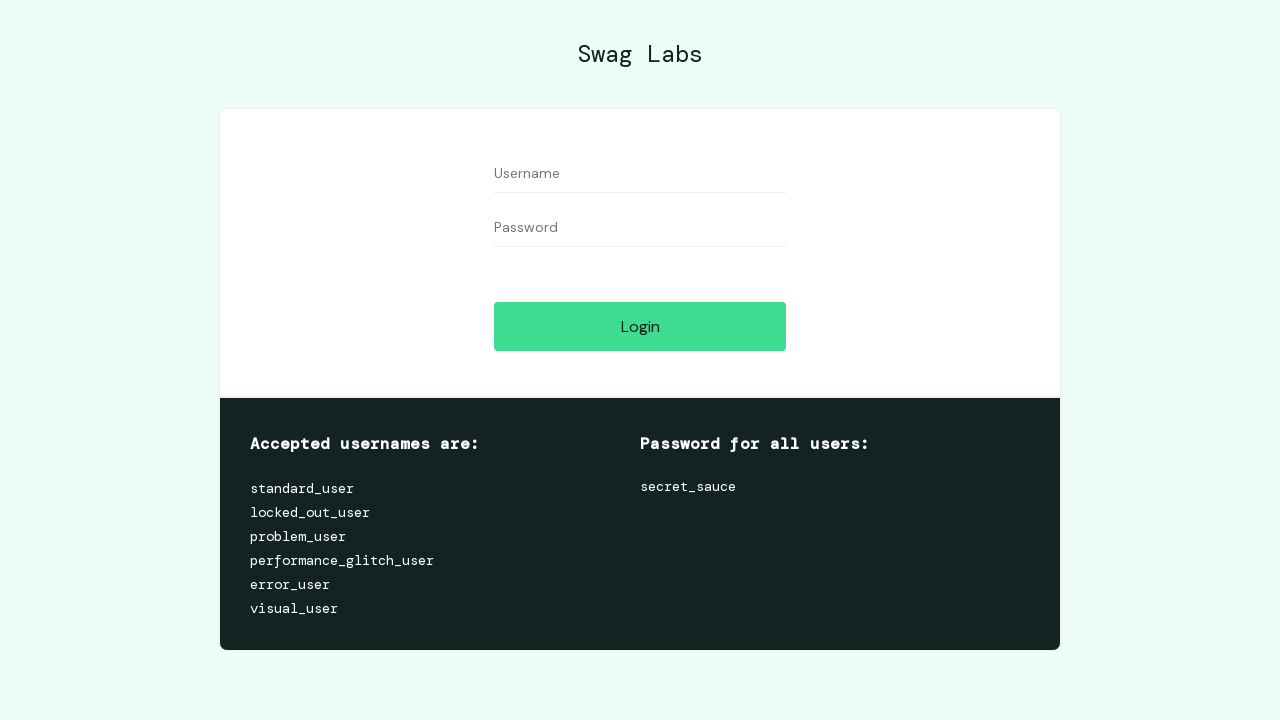

Reloaded page to reset form state
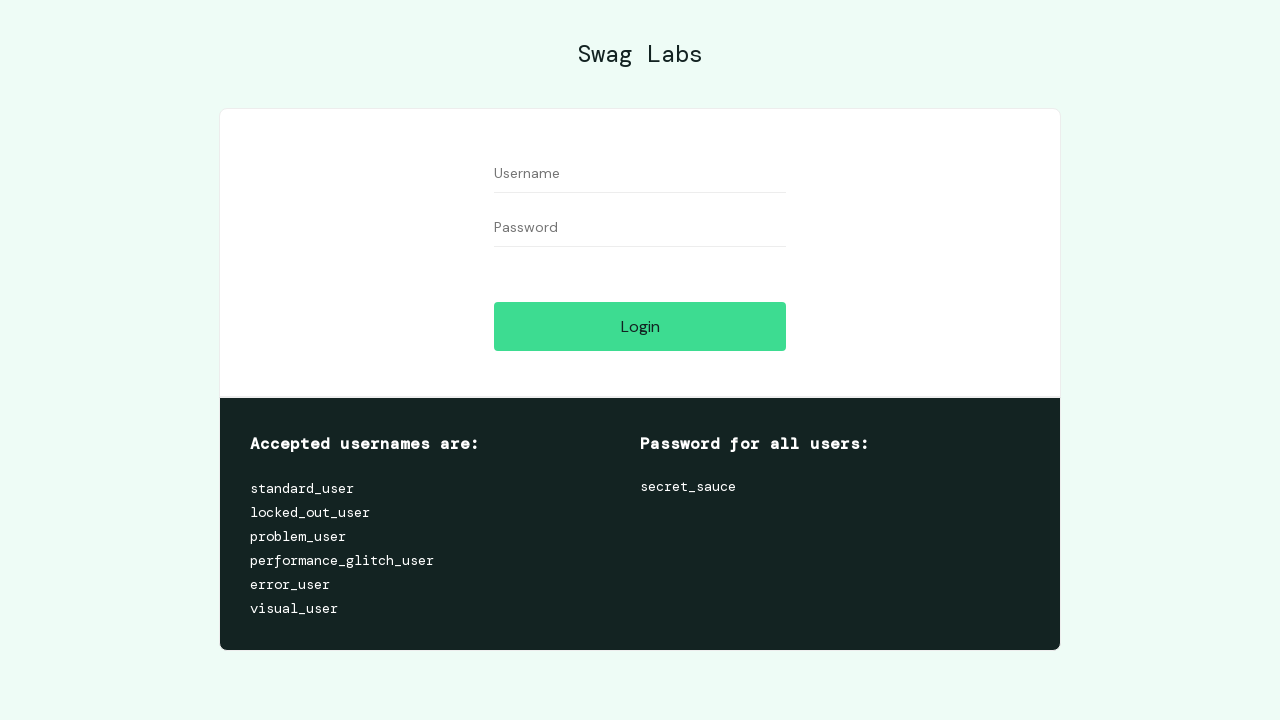

Password field loaded on login form
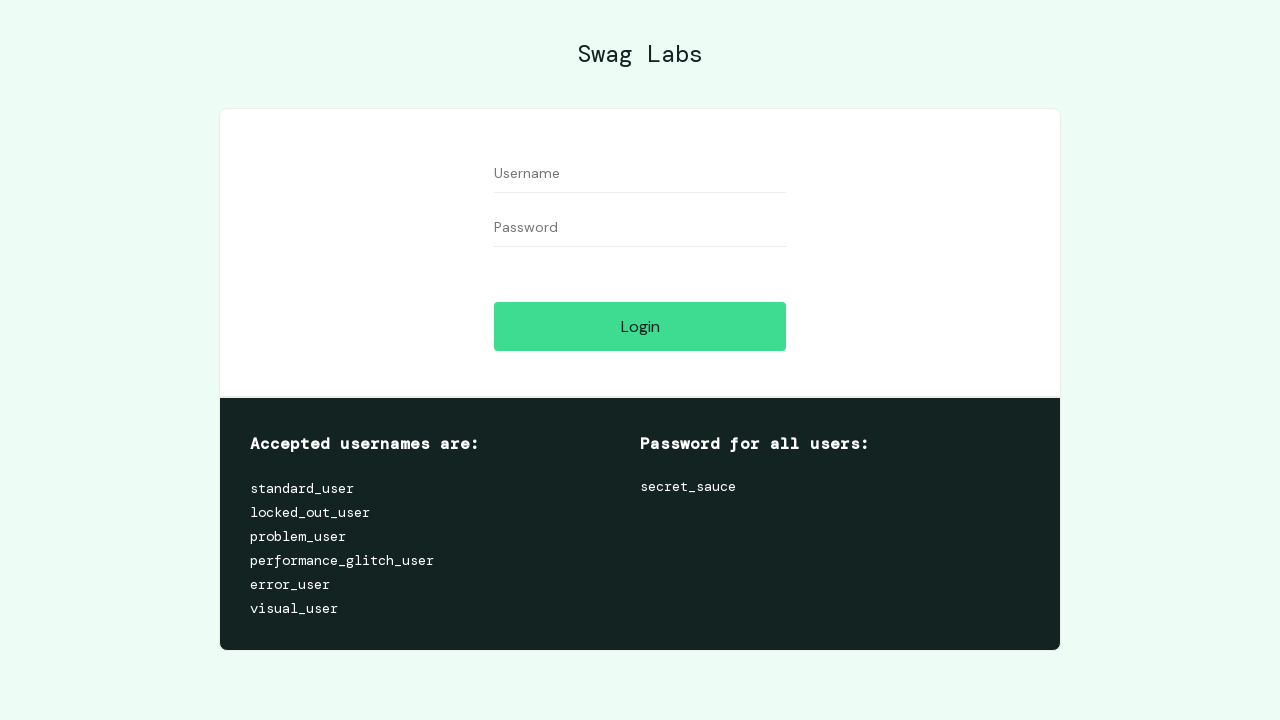

Filled password field with 'testpass456' while leaving username empty on #password
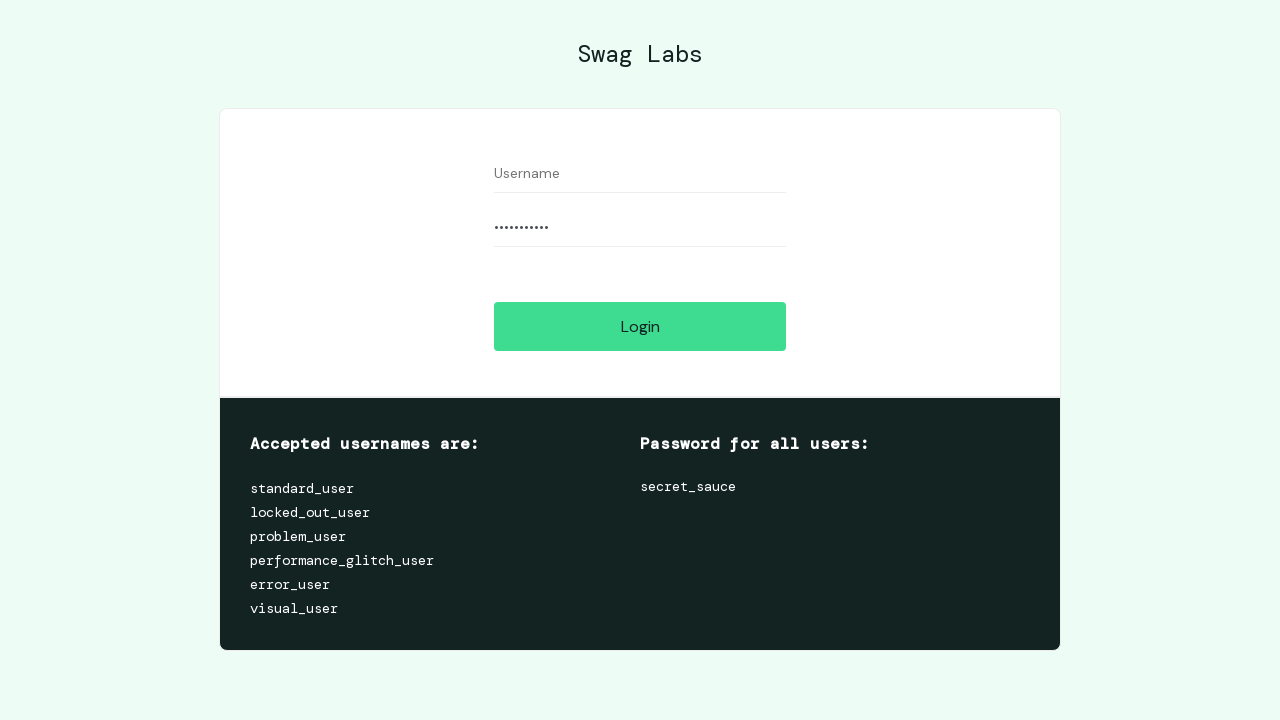

Clicked login button with missing username at (640, 326) on #login-button
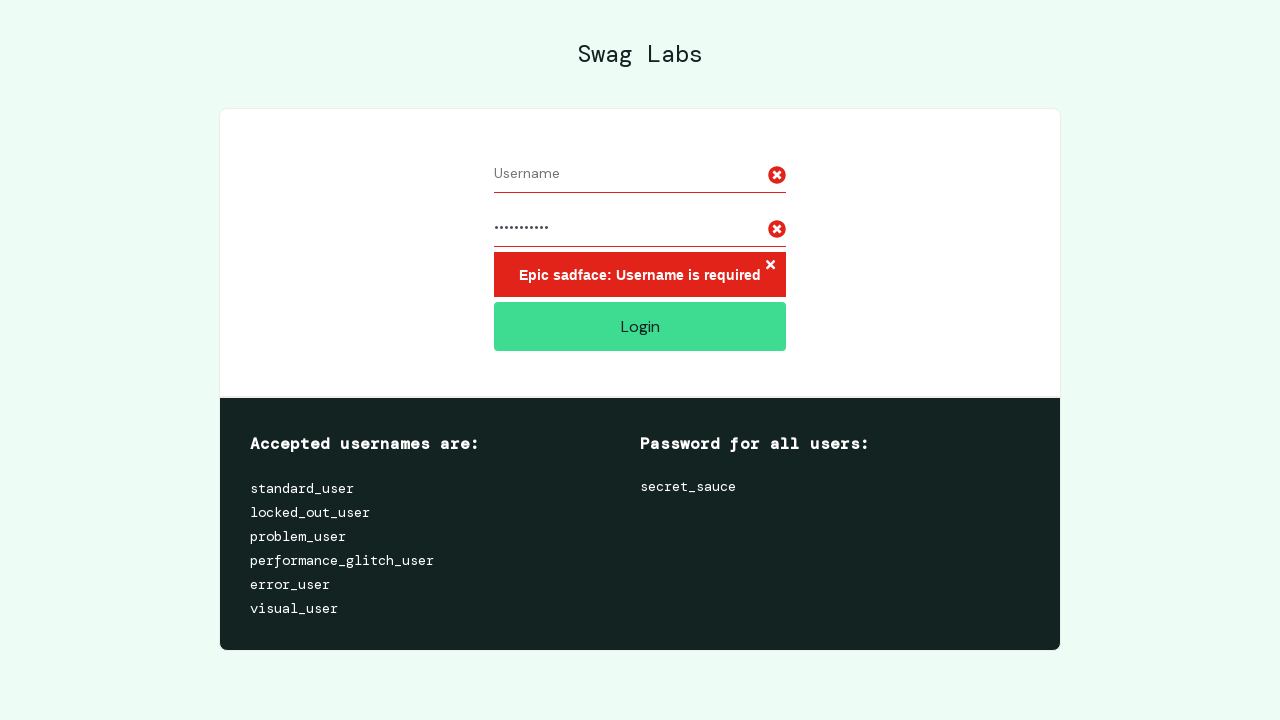

Error message container appeared
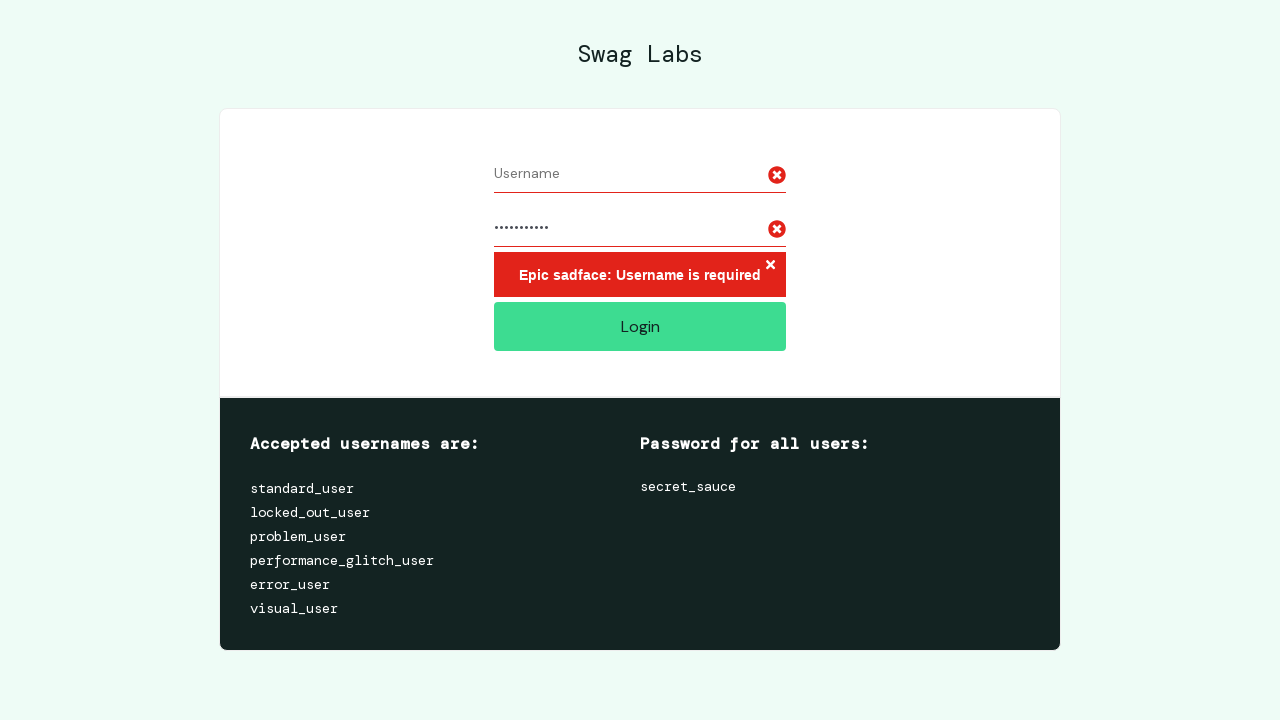

Retrieved error message text: 'Epic sadface: Username is required'
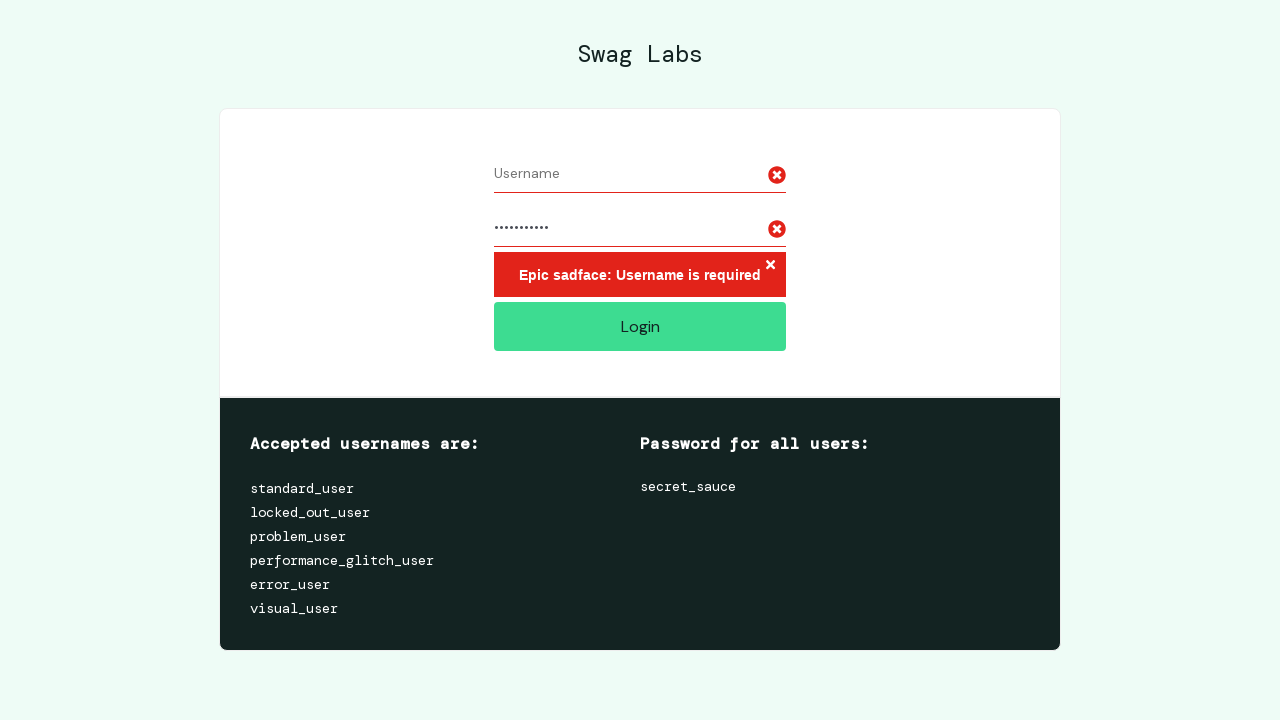

Verified error message contains 'Username is required'
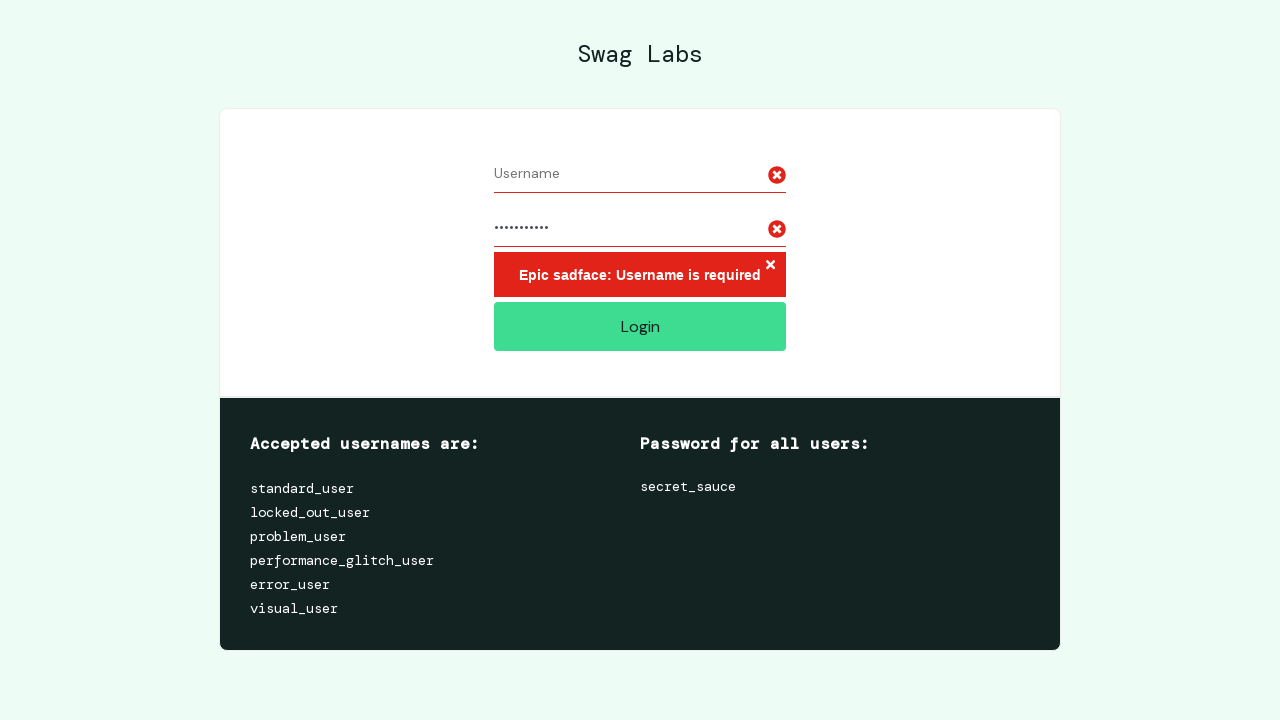

Verified error dismiss button is visible
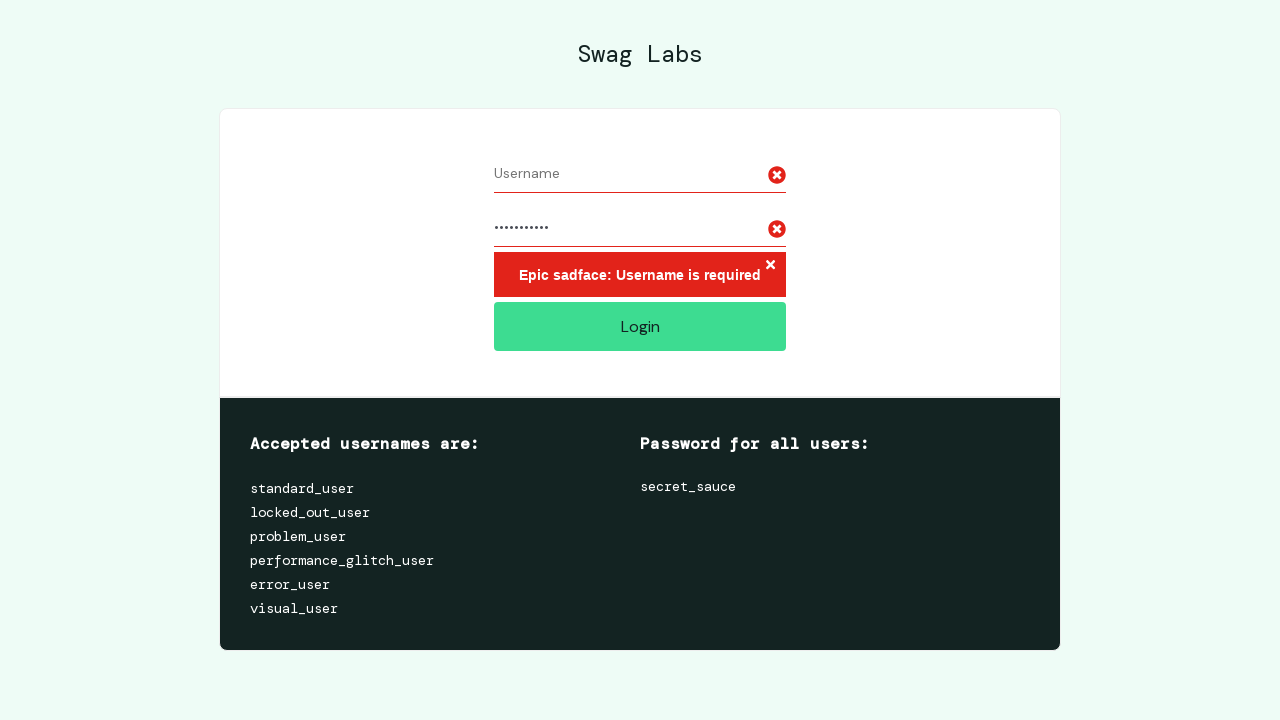

Verified password field still contains 'testpass456' after error
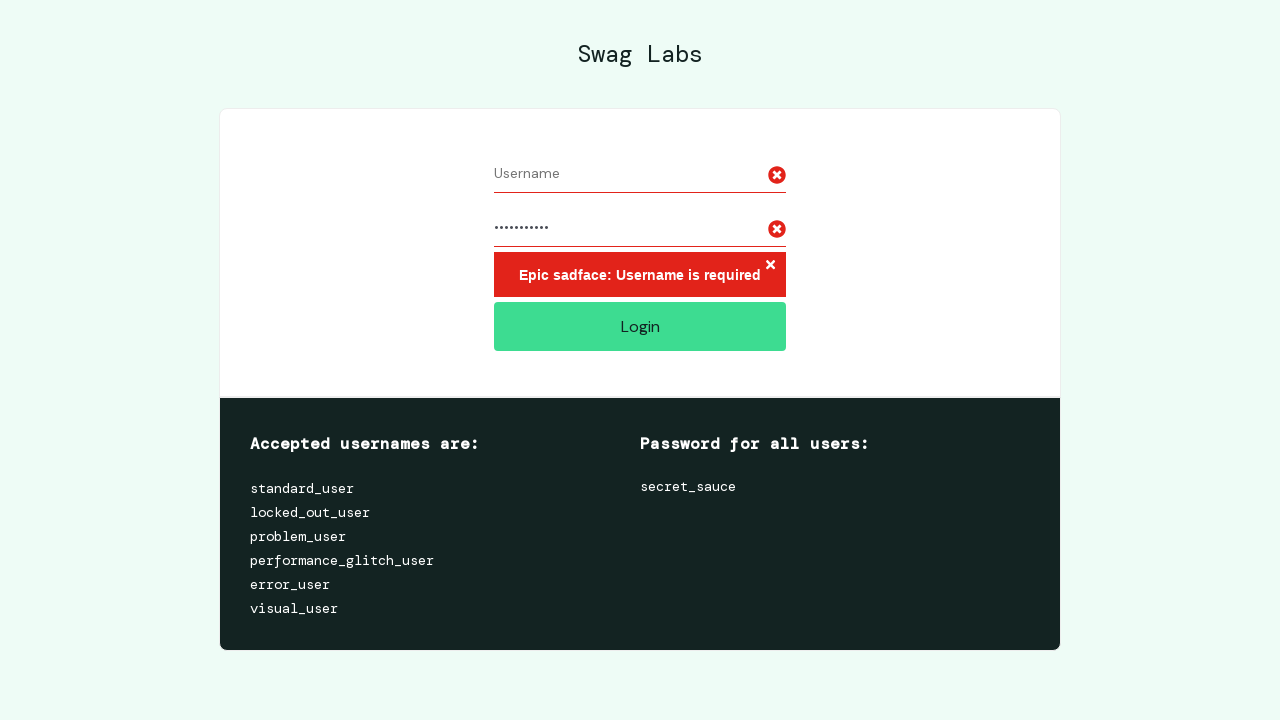

Clicked error dismiss button to close error message at (770, 266) on .error-button
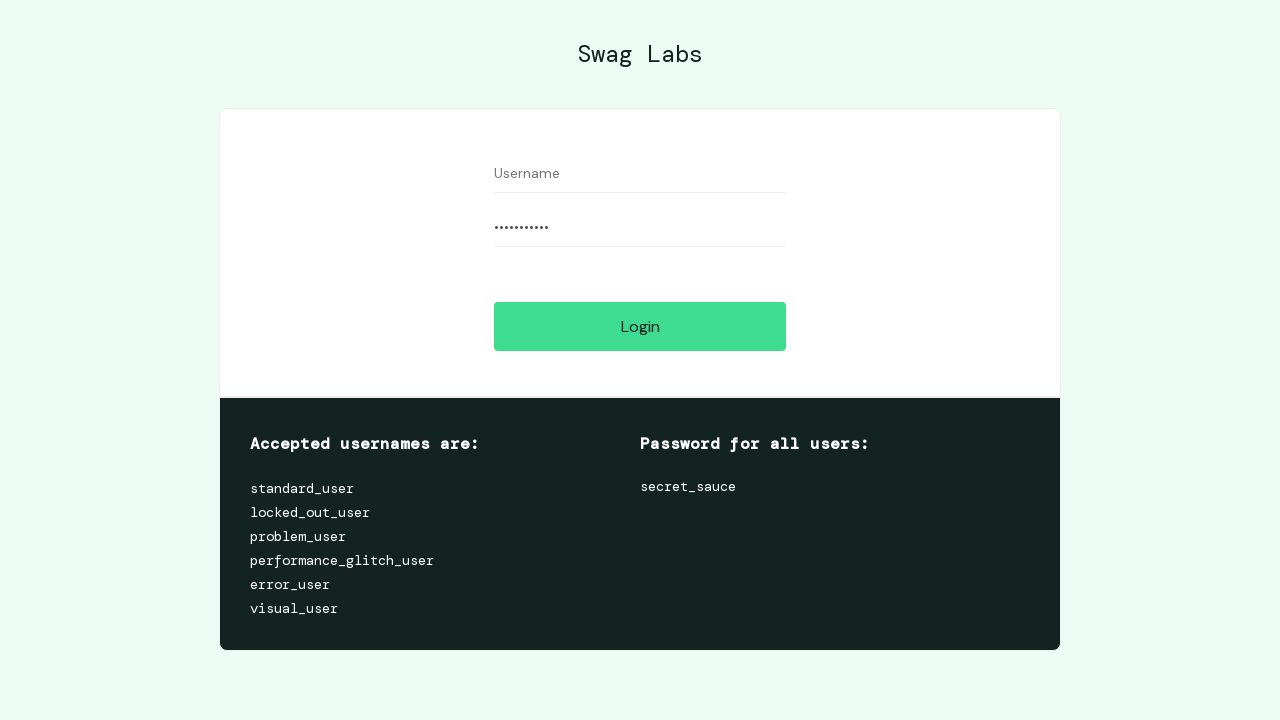

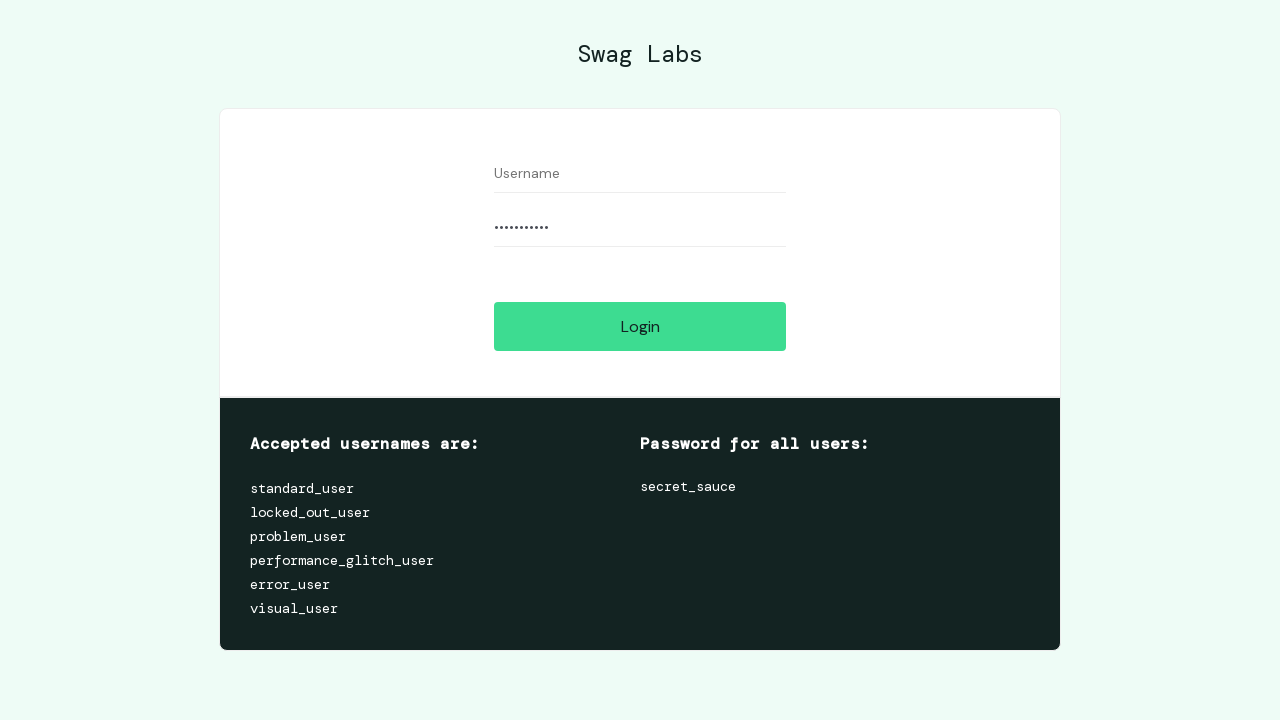